Navigates to the League of Legends TFT ranking page and clicks through multiple pages of the leaderboard using pagination controls.

Starting URL: https://lol.qq.com/tft/#/rank/tier

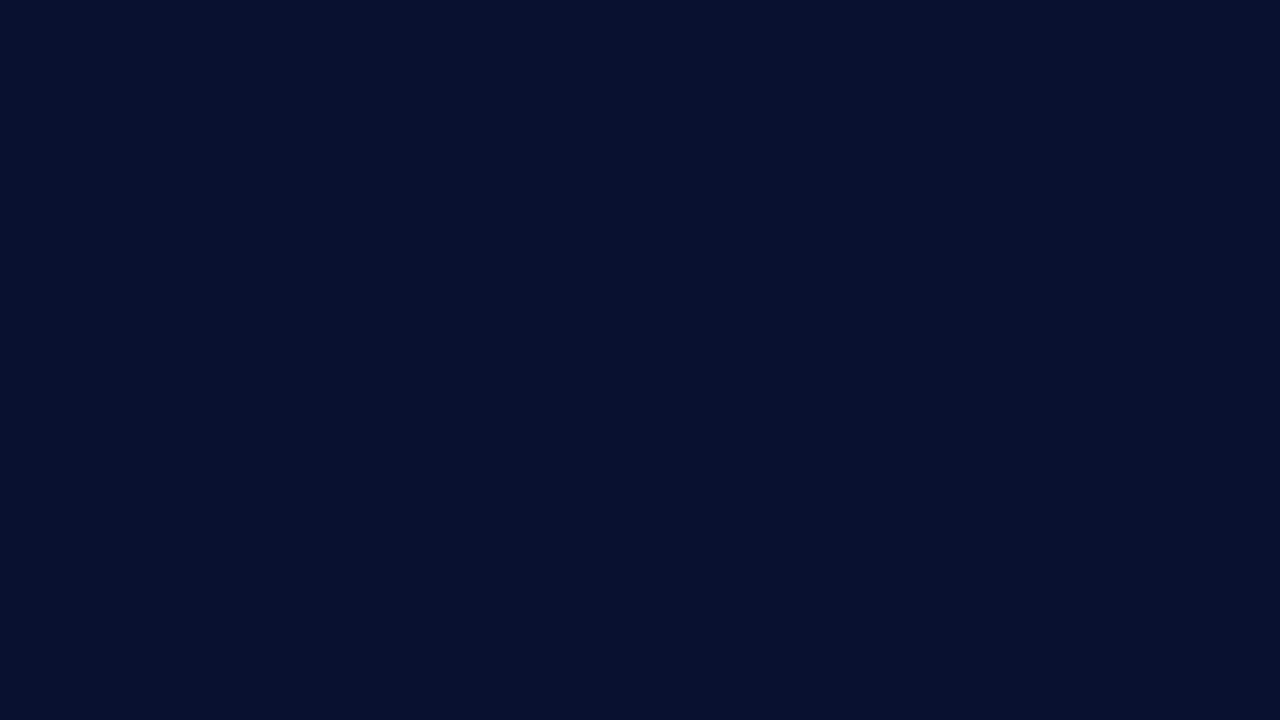

Ranking list loaded on TFT tier page
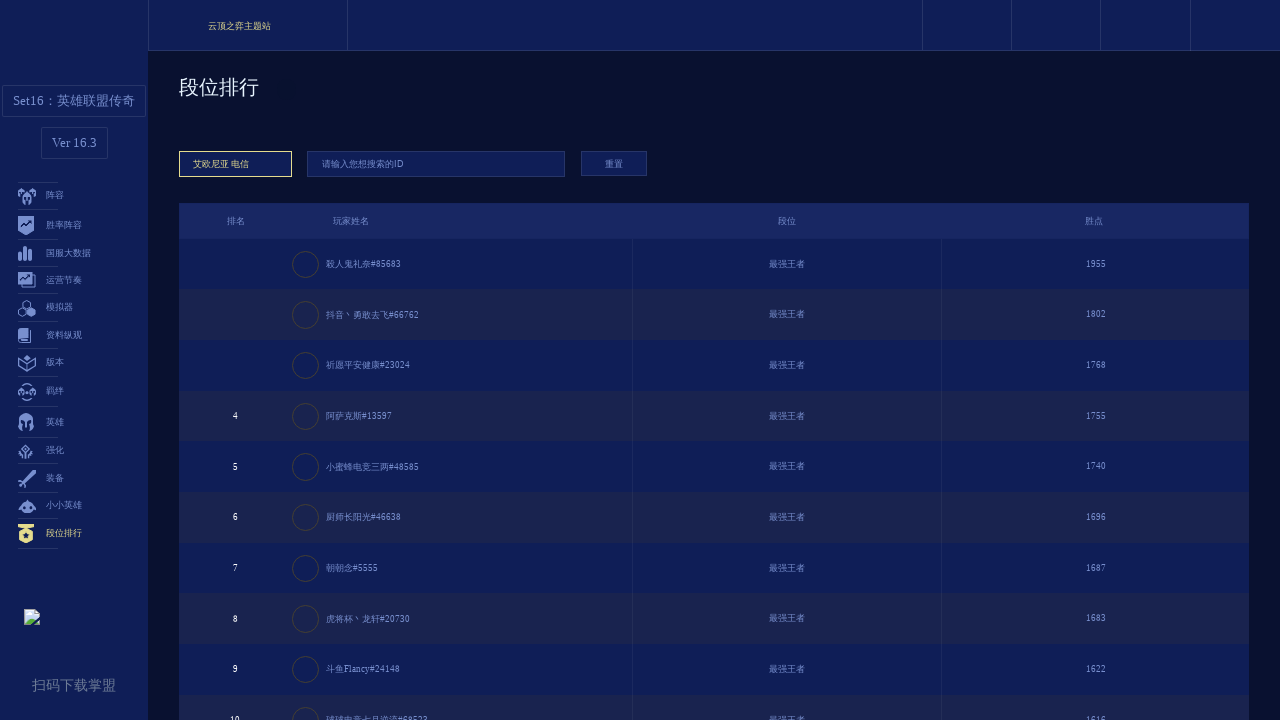

Ranking content visible on page 1
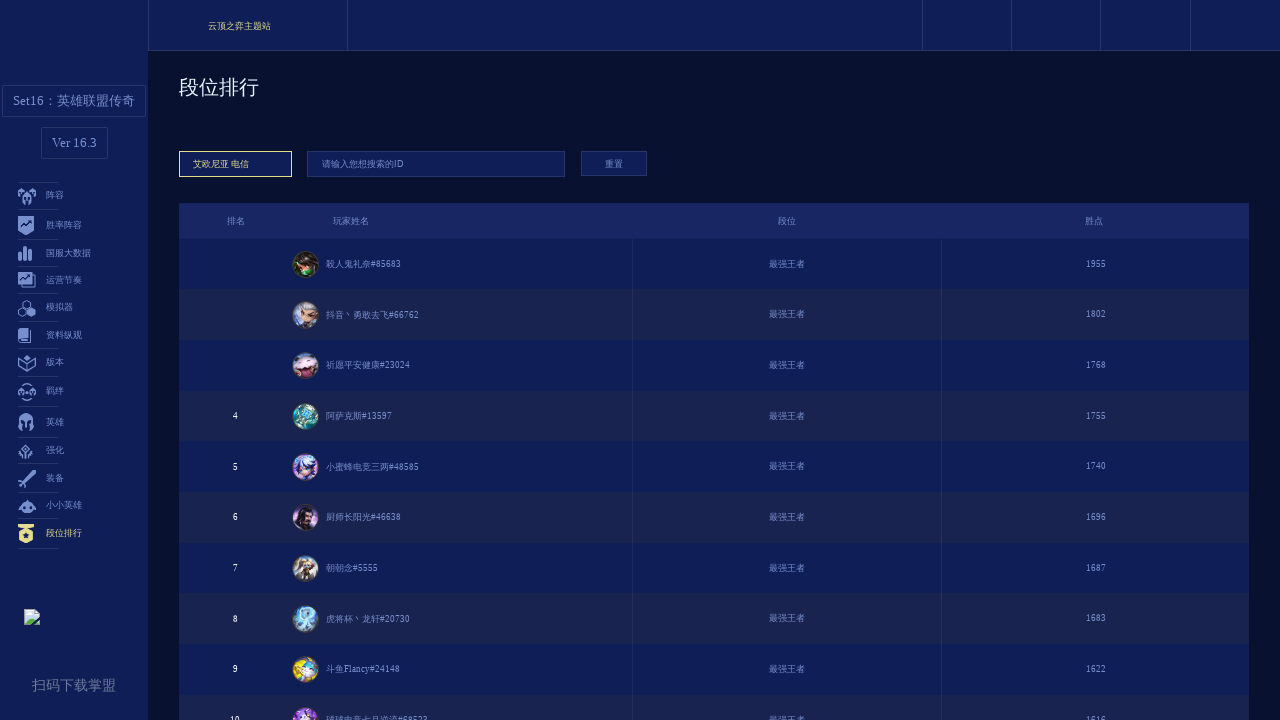

Clicked next page button to navigate to page 2 at (799, 599) on xpath=//*[@id="appMain"]/div[1]/div/div[2]/div[3]/ul/li[9]
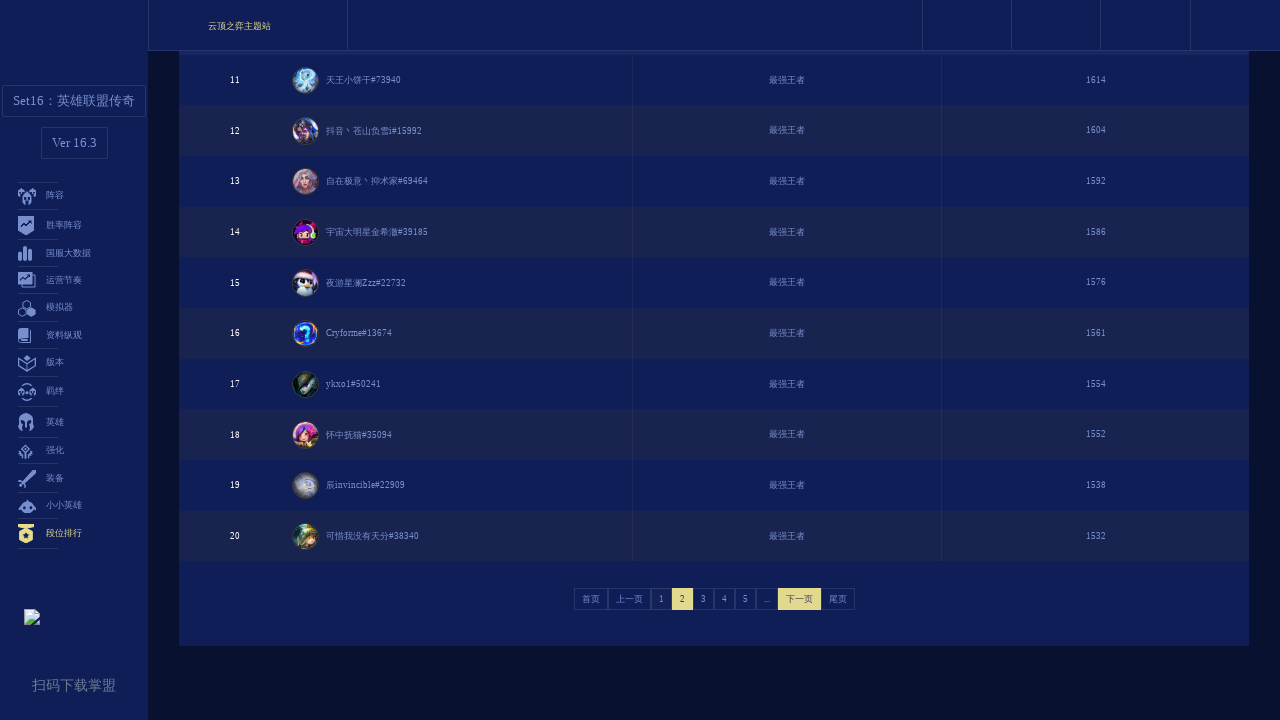

Waited for page transition to complete
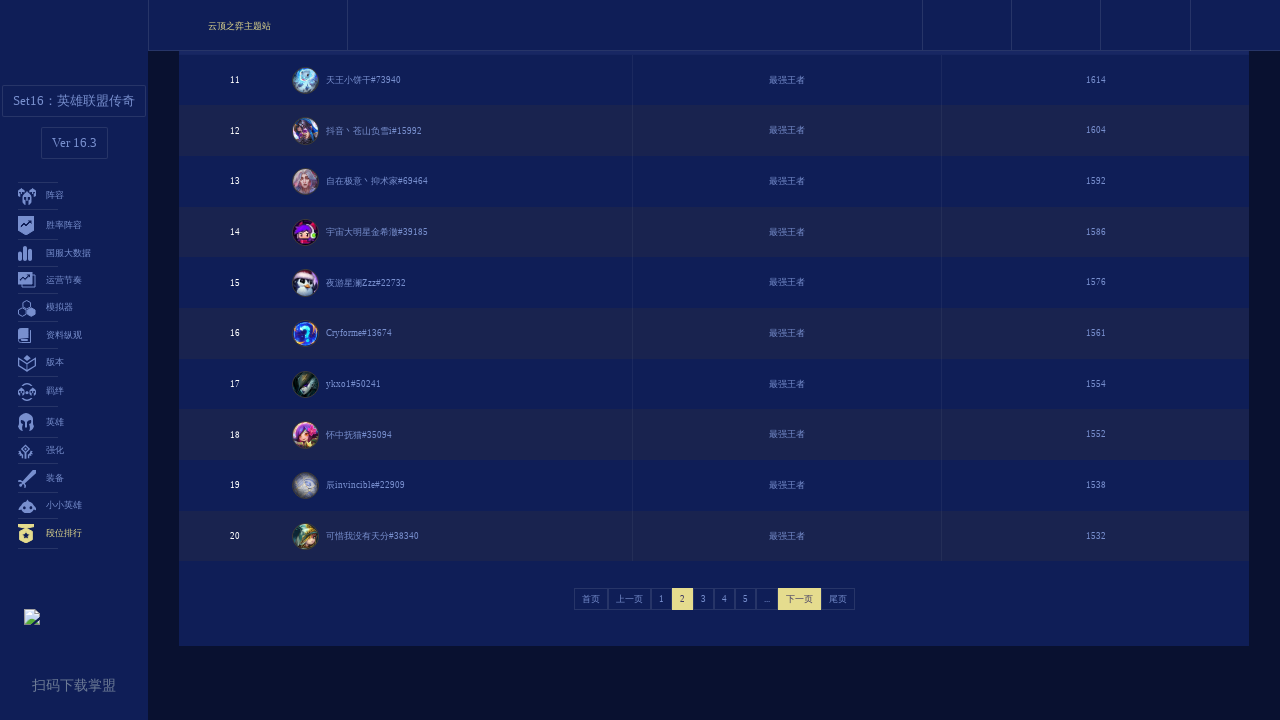

Ranking content visible on page 2
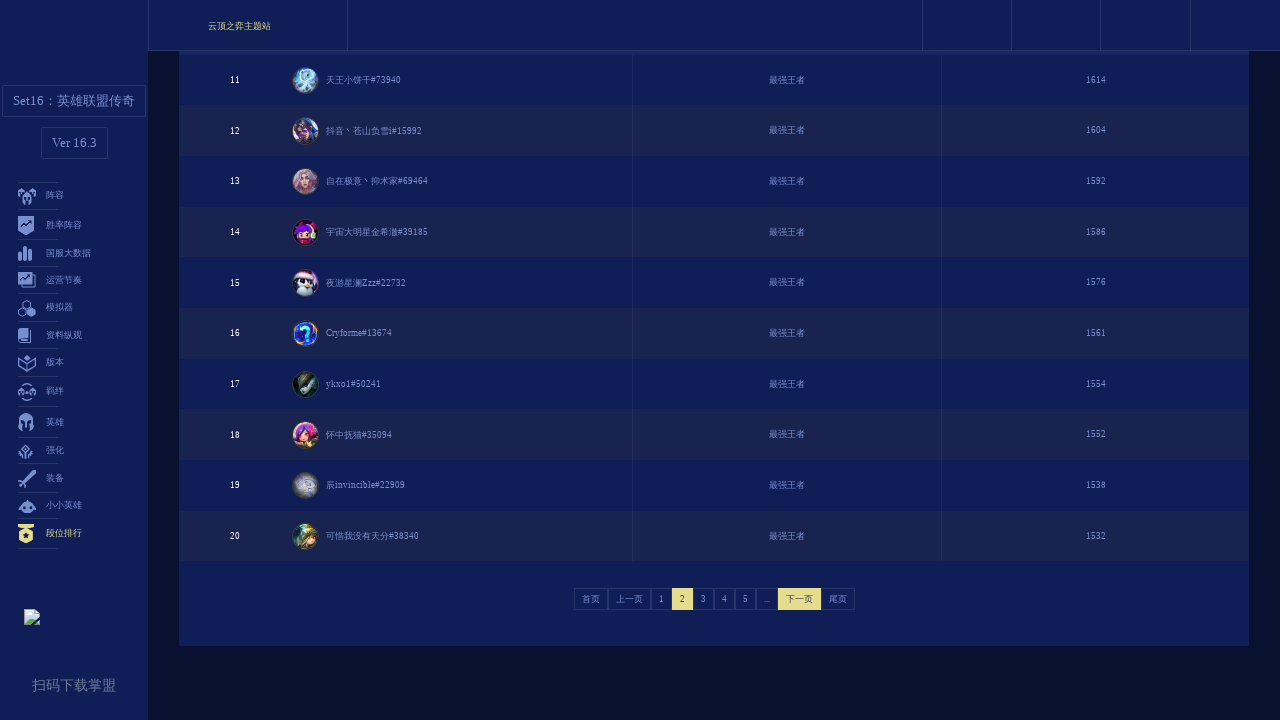

Clicked next page button to navigate to page 3 at (799, 599) on xpath=//*[@id="appMain"]/div[1]/div/div[2]/div[3]/ul/li[9]
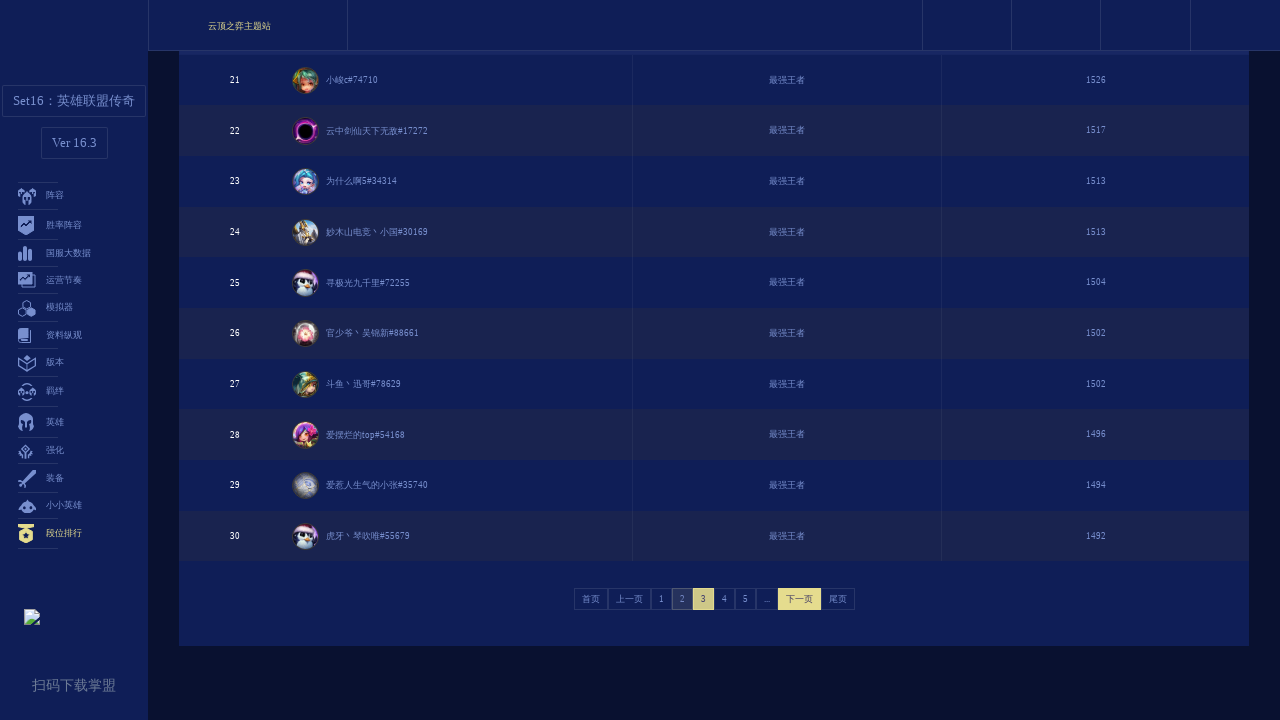

Waited for page transition to complete
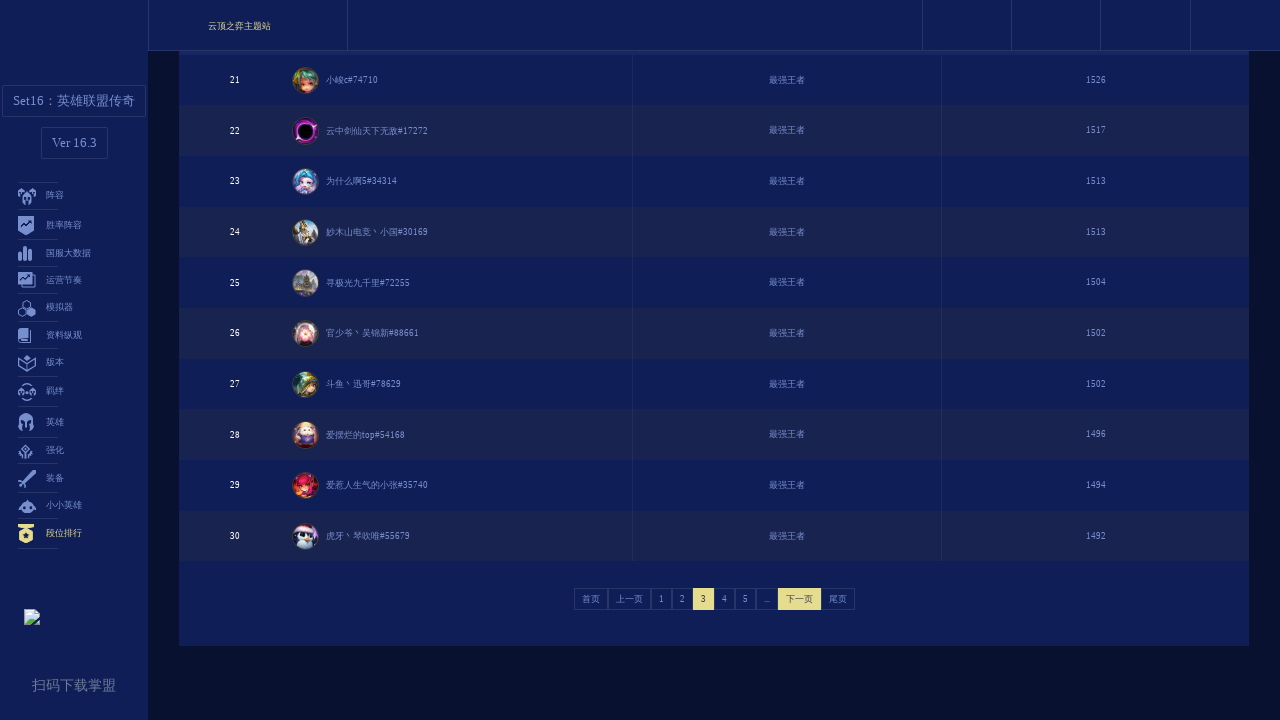

Ranking content visible on page 3
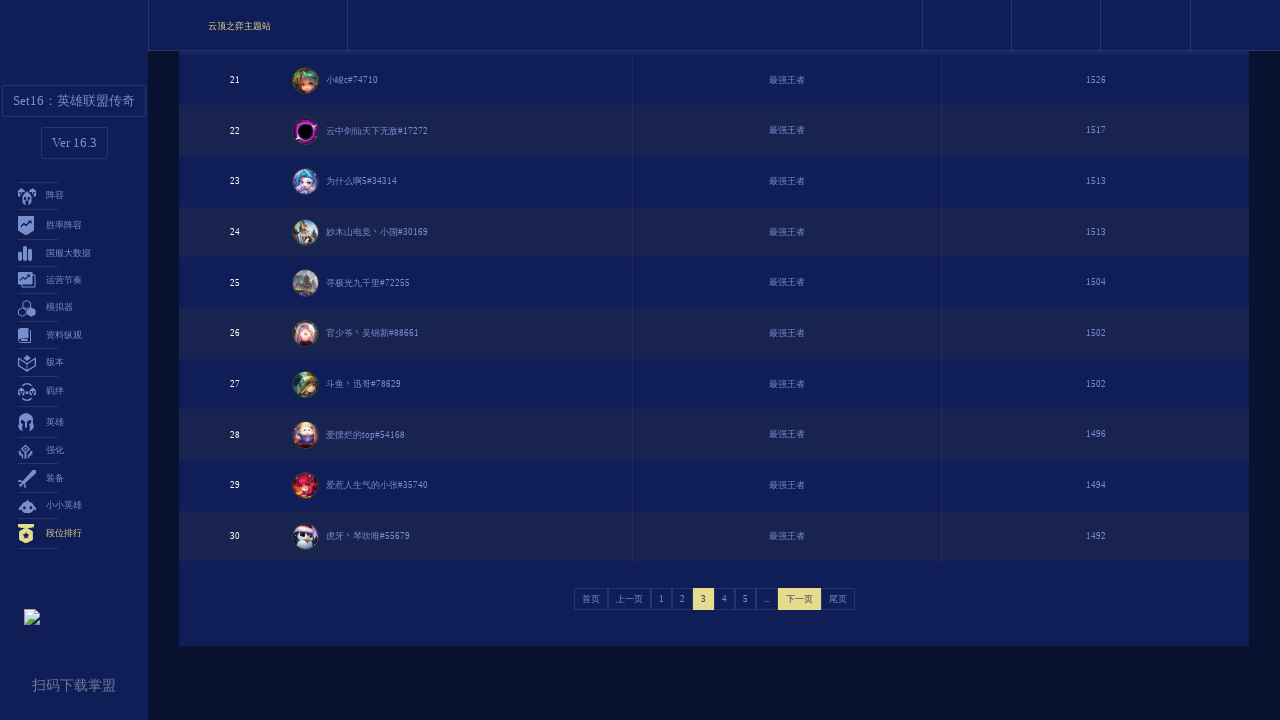

Clicked next page button to navigate to page 4 at (799, 599) on xpath=//*[@id="appMain"]/div[1]/div/div[2]/div[3]/ul/li[9]
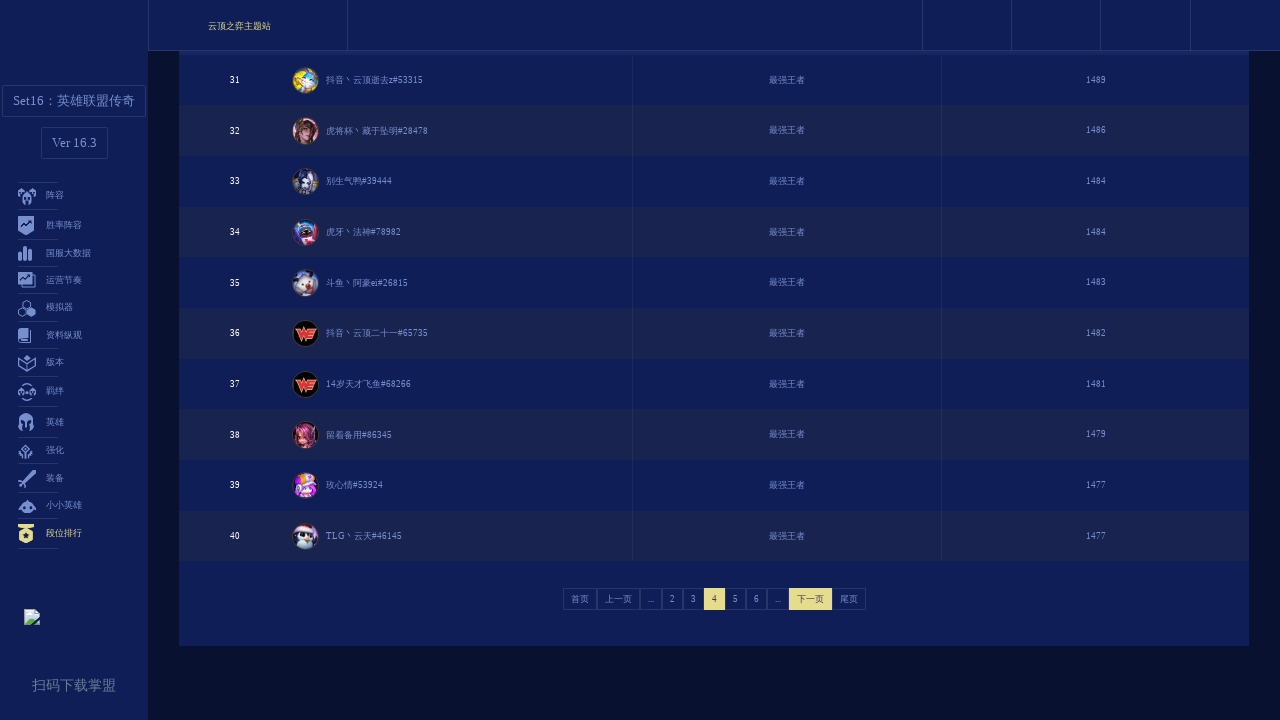

Waited for page transition to complete
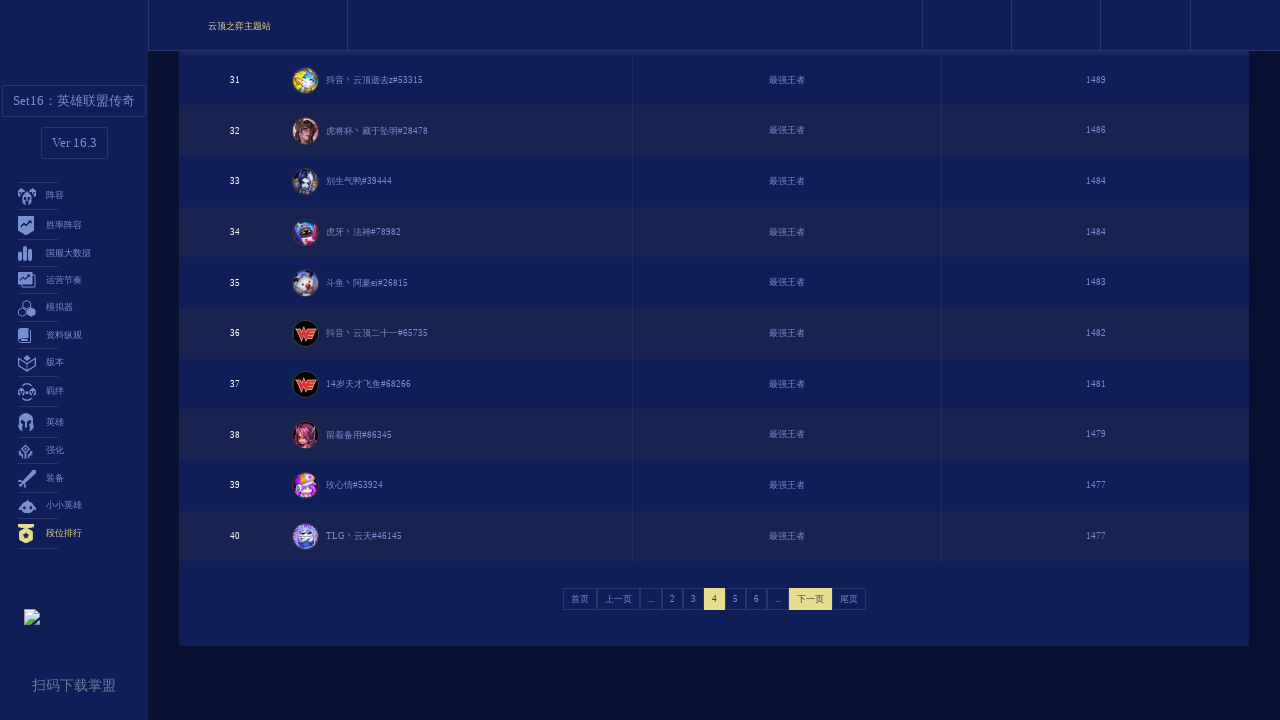

Ranking content visible on page 4
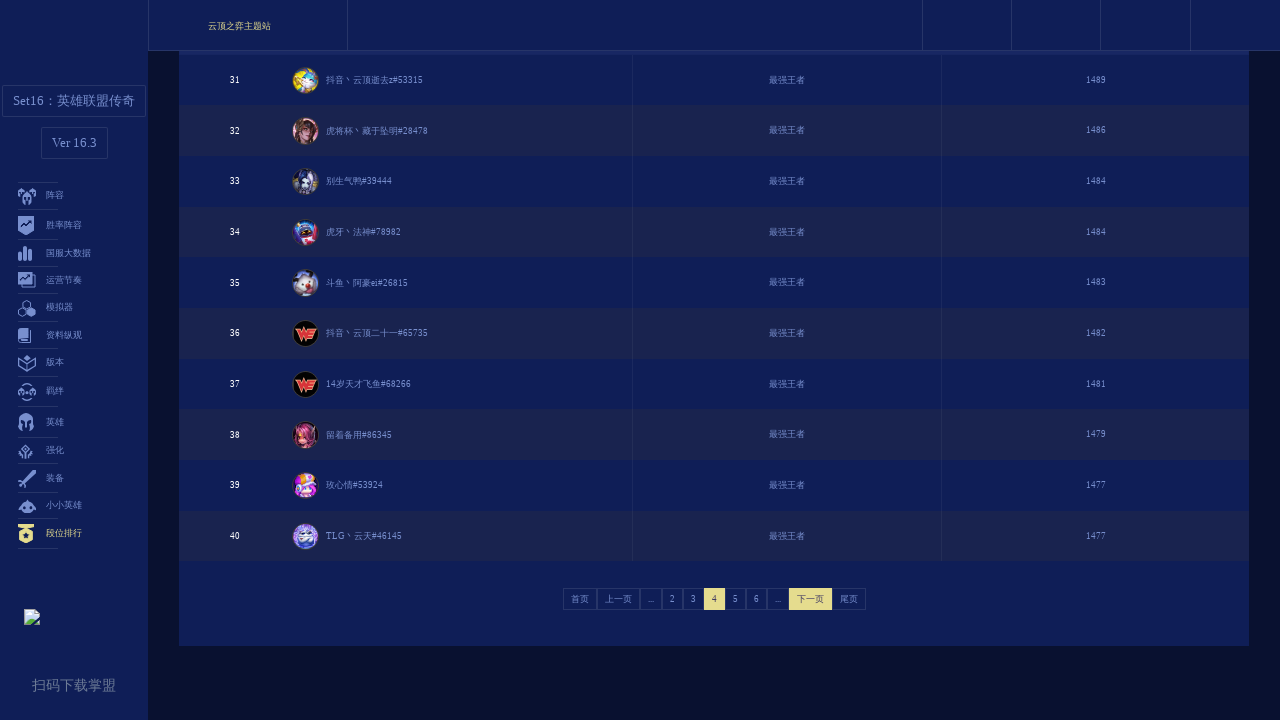

Clicked next page button to navigate to page 5 at (778, 599) on xpath=//*[@id="appMain"]/div[1]/div/div[2]/div[3]/ul/li[9]
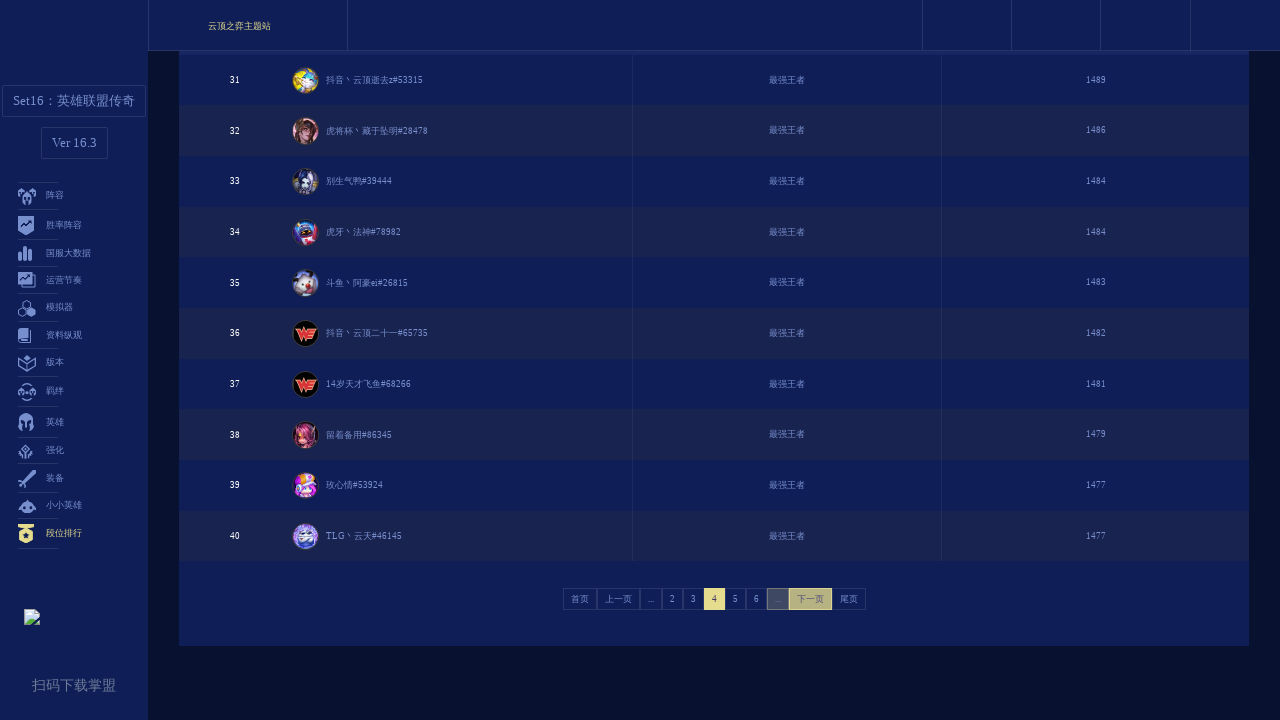

Waited for page transition to complete
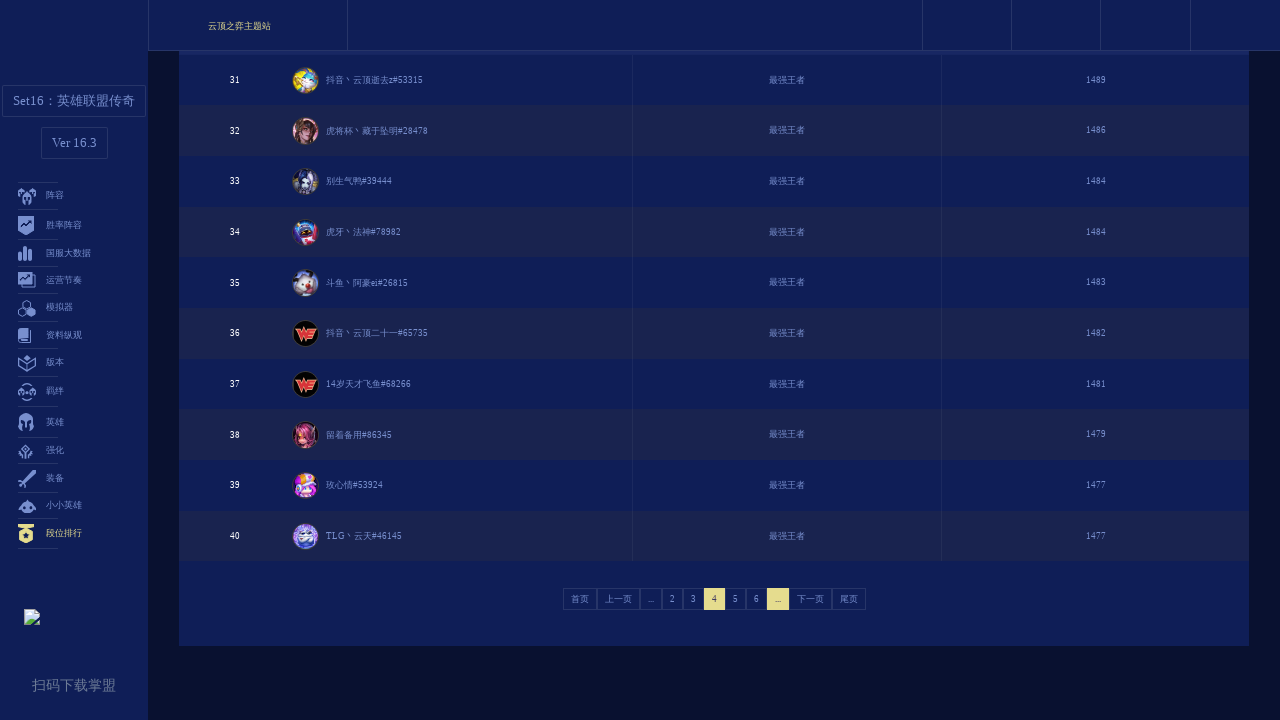

Ranking content visible on page 5
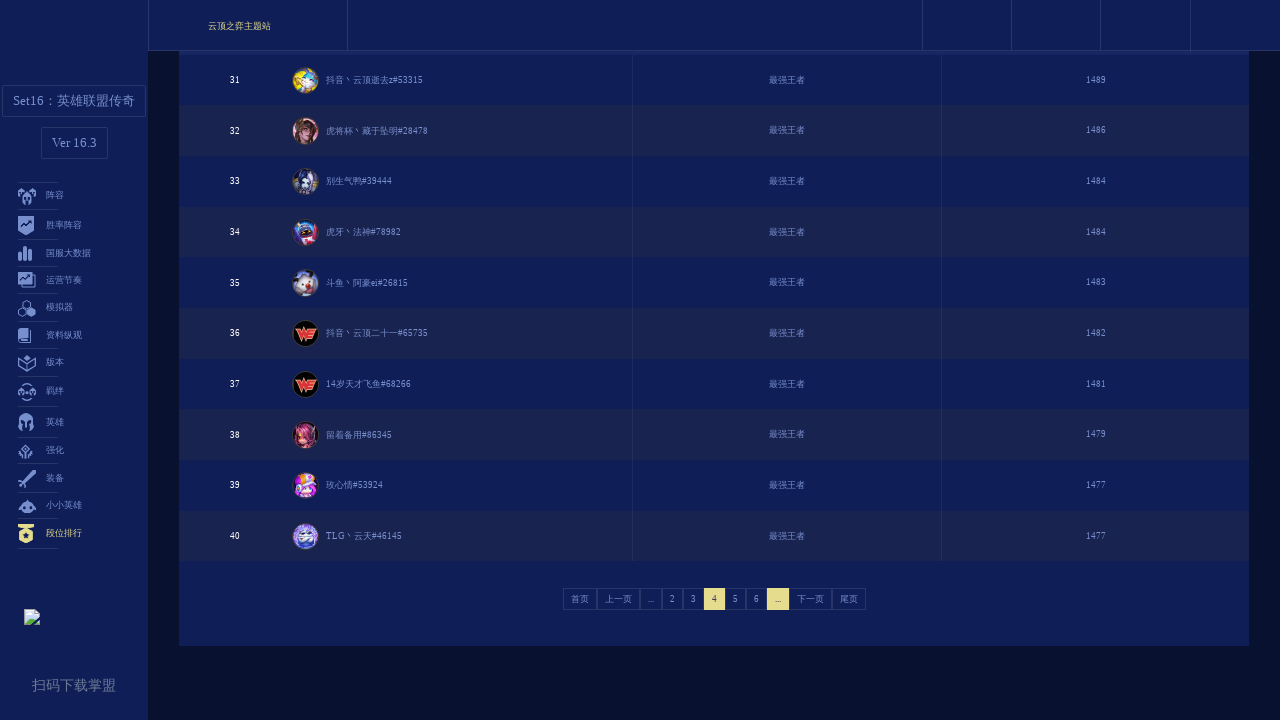

Clicked next page button to navigate to page 6 at (778, 599) on xpath=//*[@id="appMain"]/div[1]/div/div[2]/div[3]/ul/li[9]
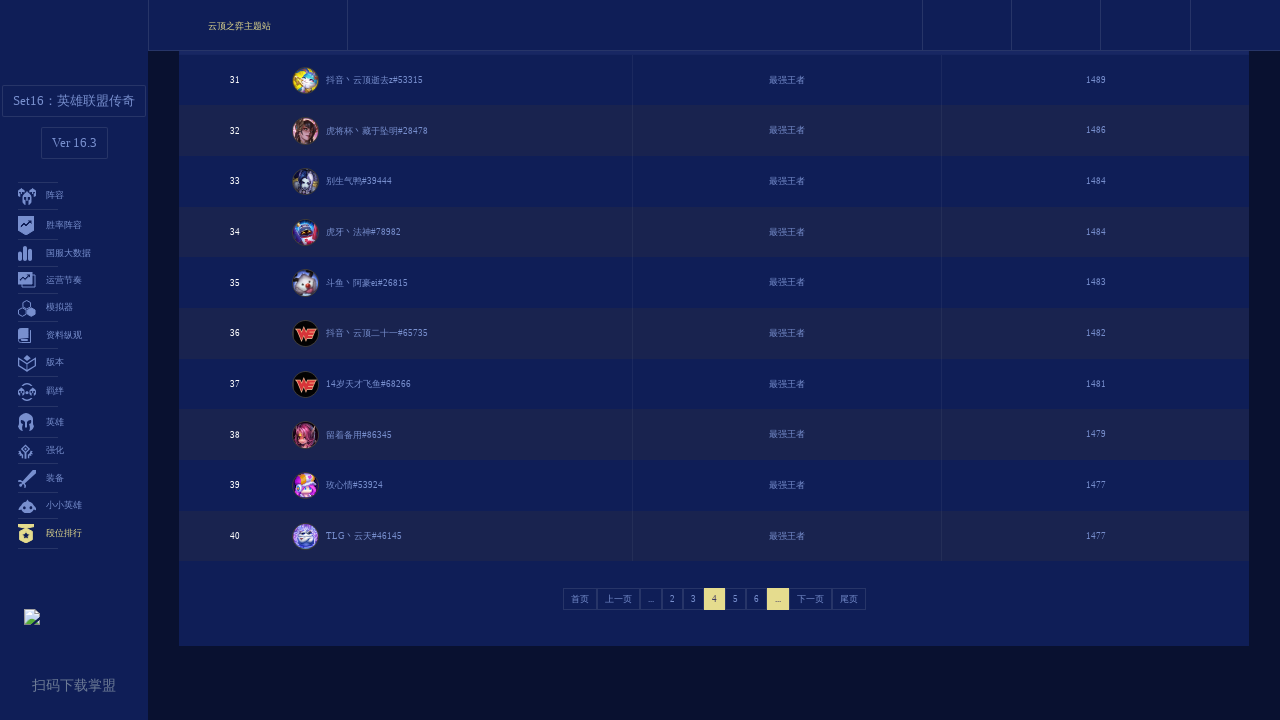

Waited for page transition to complete
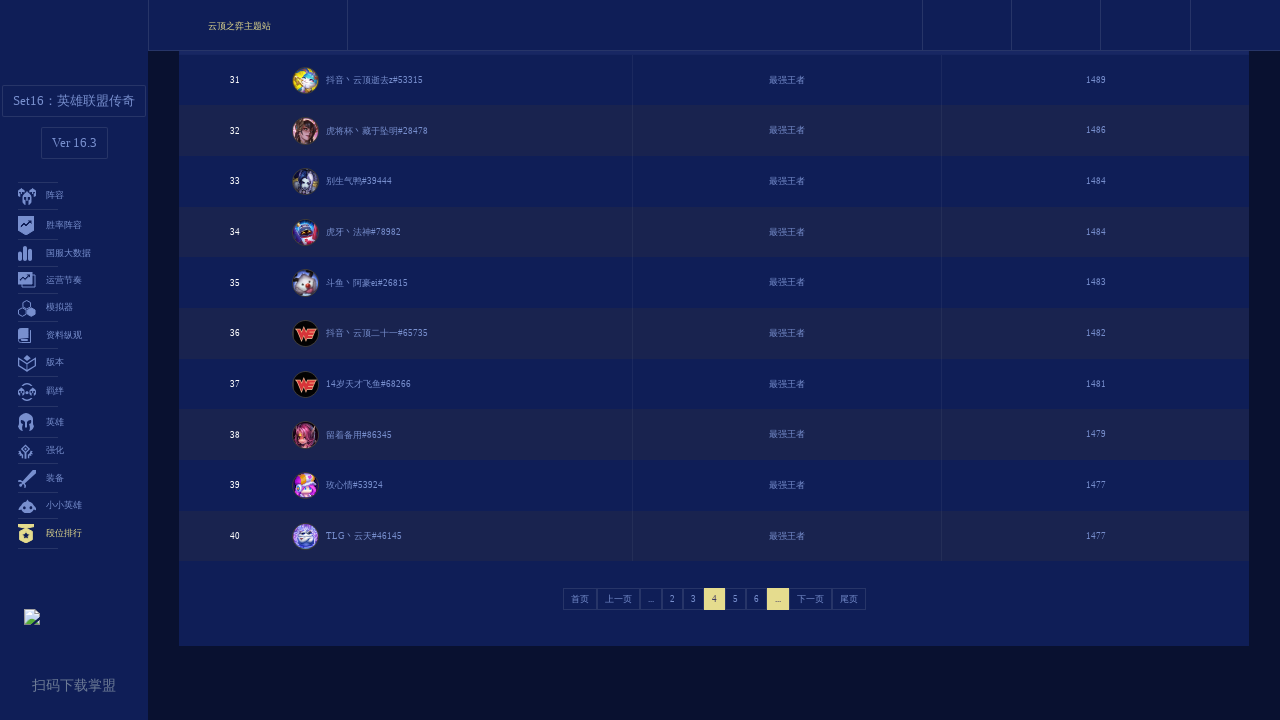

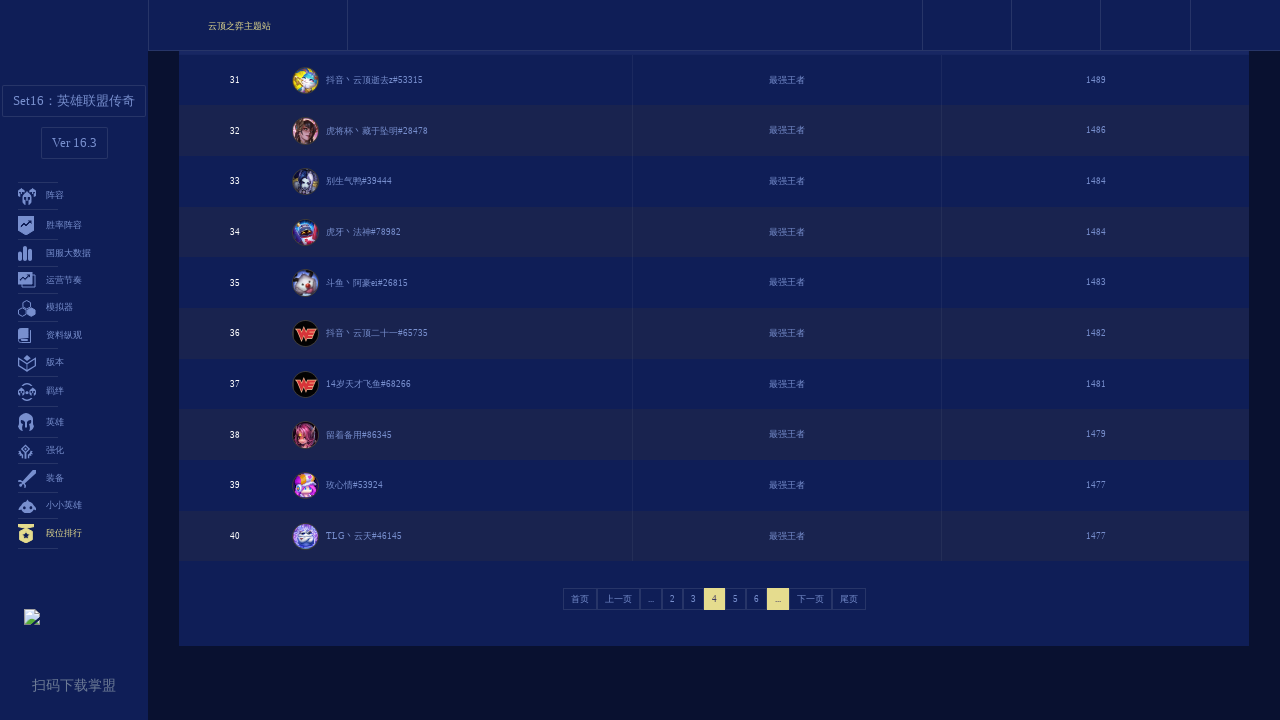